Tests browser window handling by clicking a Twitter social media link that opens in a new window, then verifies that two windows are open and captures both window handles.

Starting URL: https://opensource-demo.orangehrmlive.com/web/index.php/auth/login

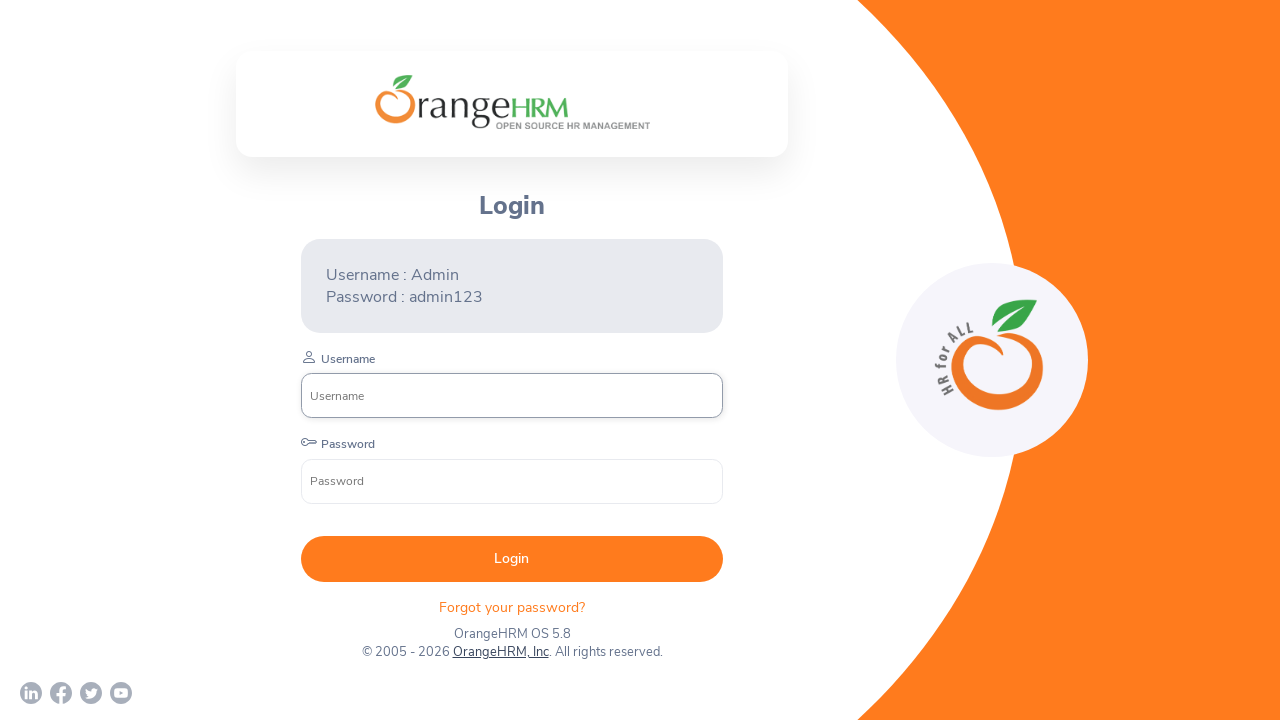

Waited for page to load (networkidle)
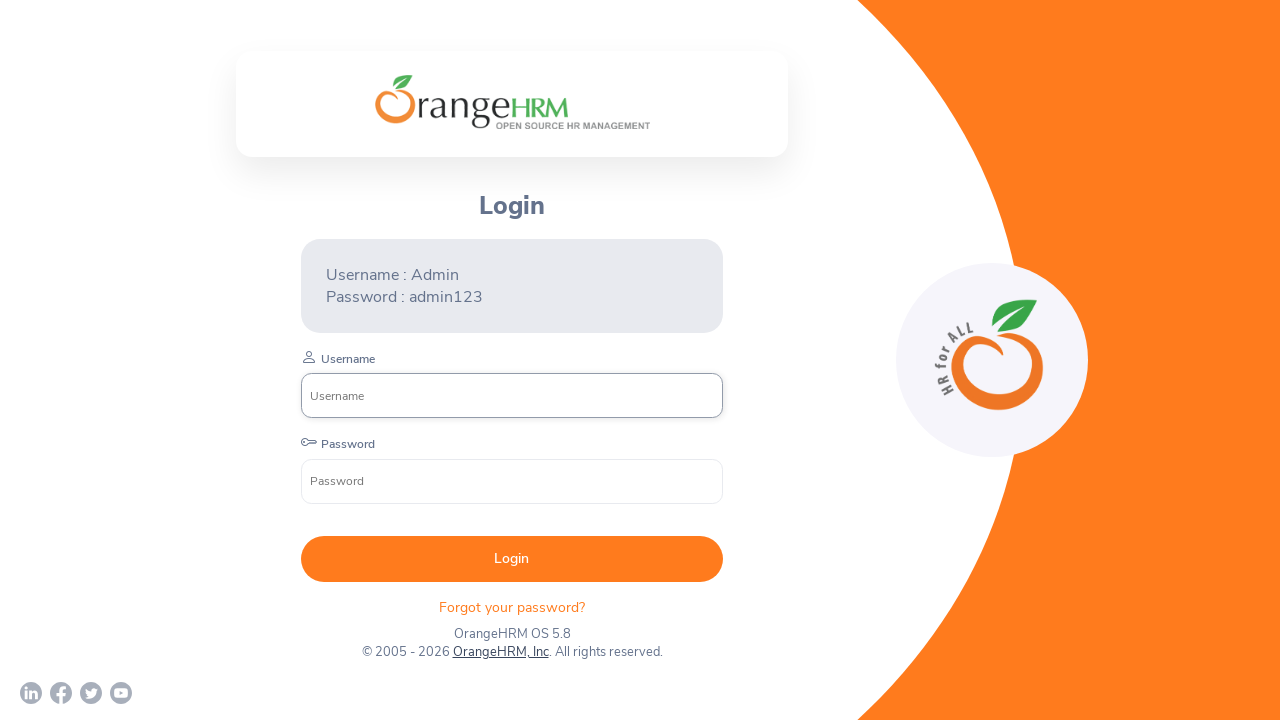

Clicked Twitter social media link, new window opened at (91, 693) on a[href*='twitter']
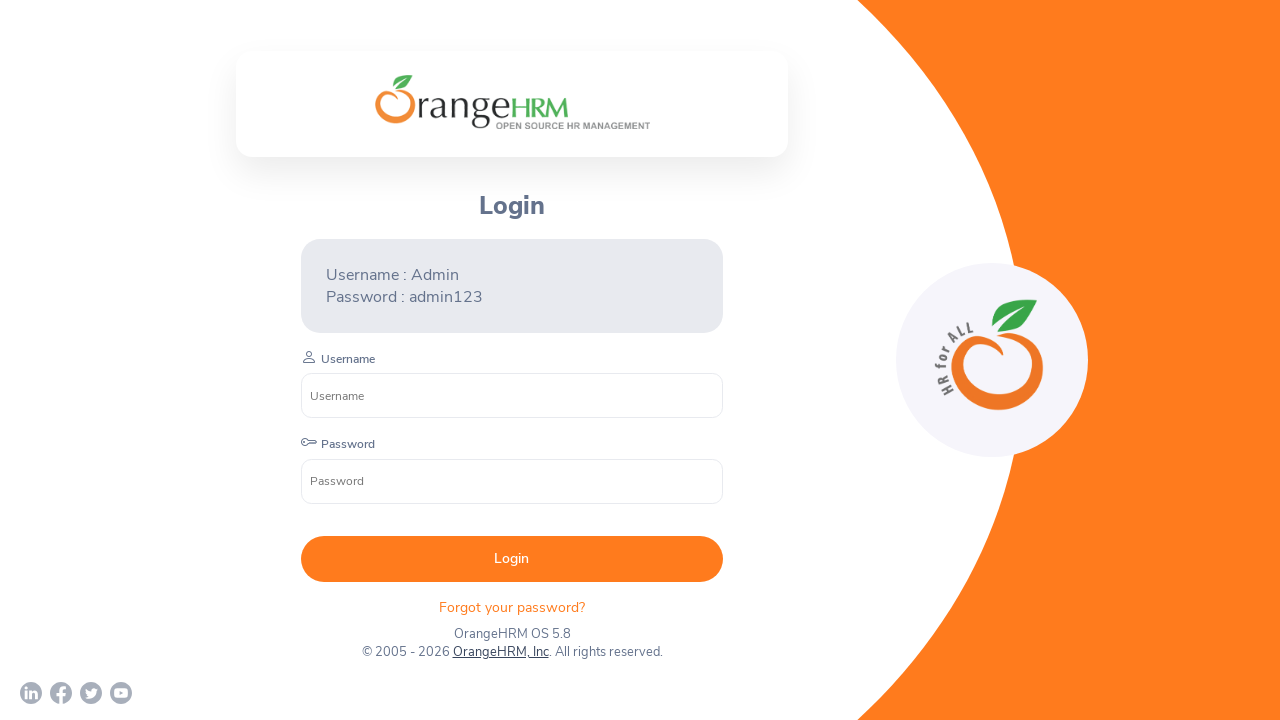

Retrieved child window/page handle
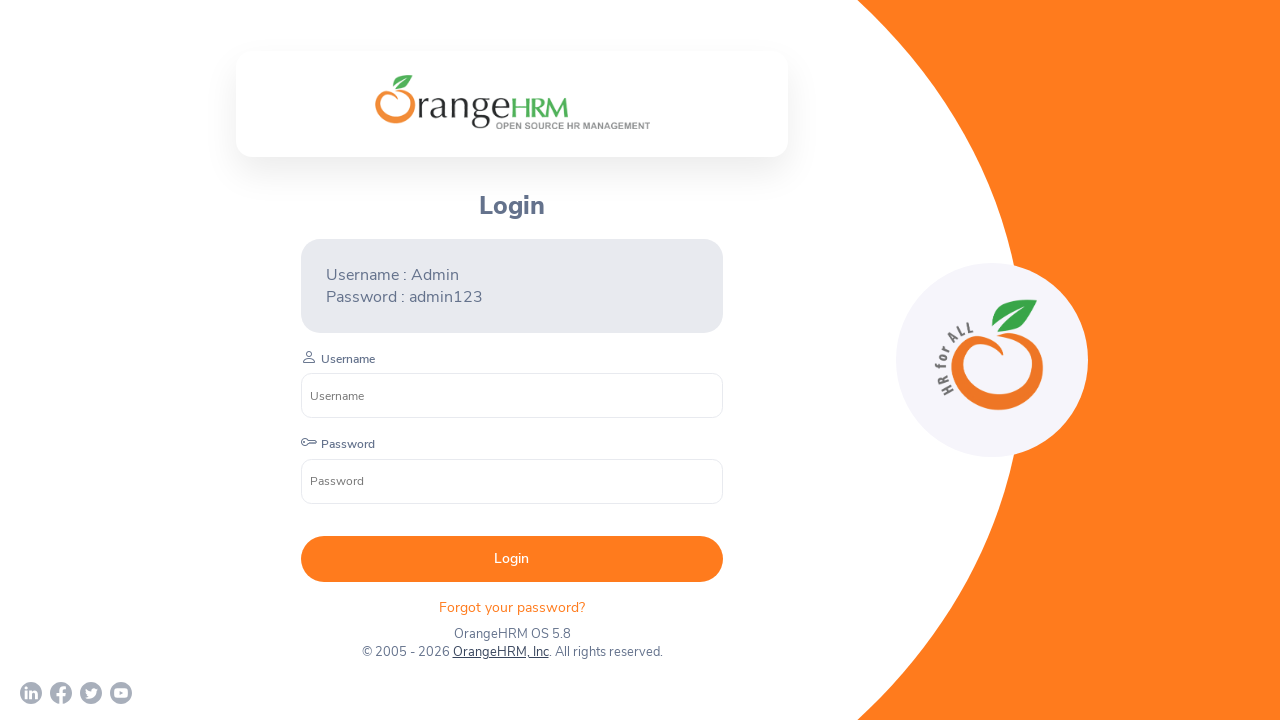

Waited for child window to load (domcontentloaded)
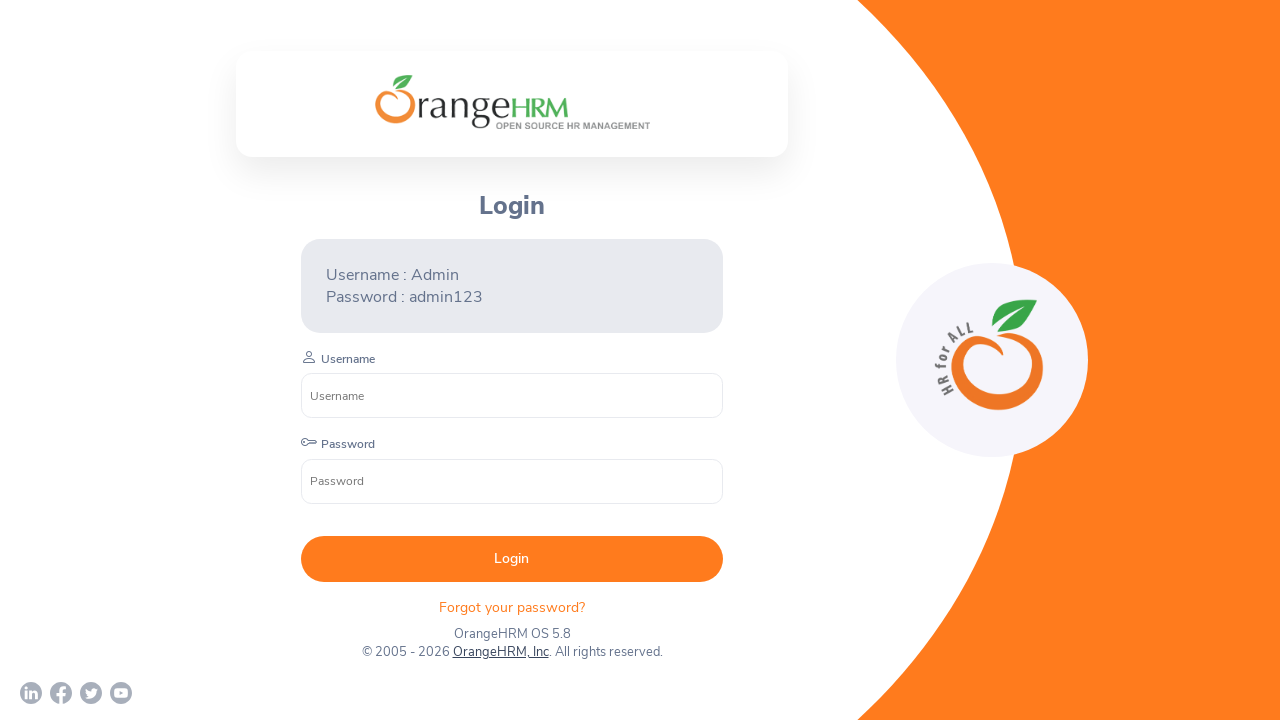

Verified that 2 windows are open (parent and child)
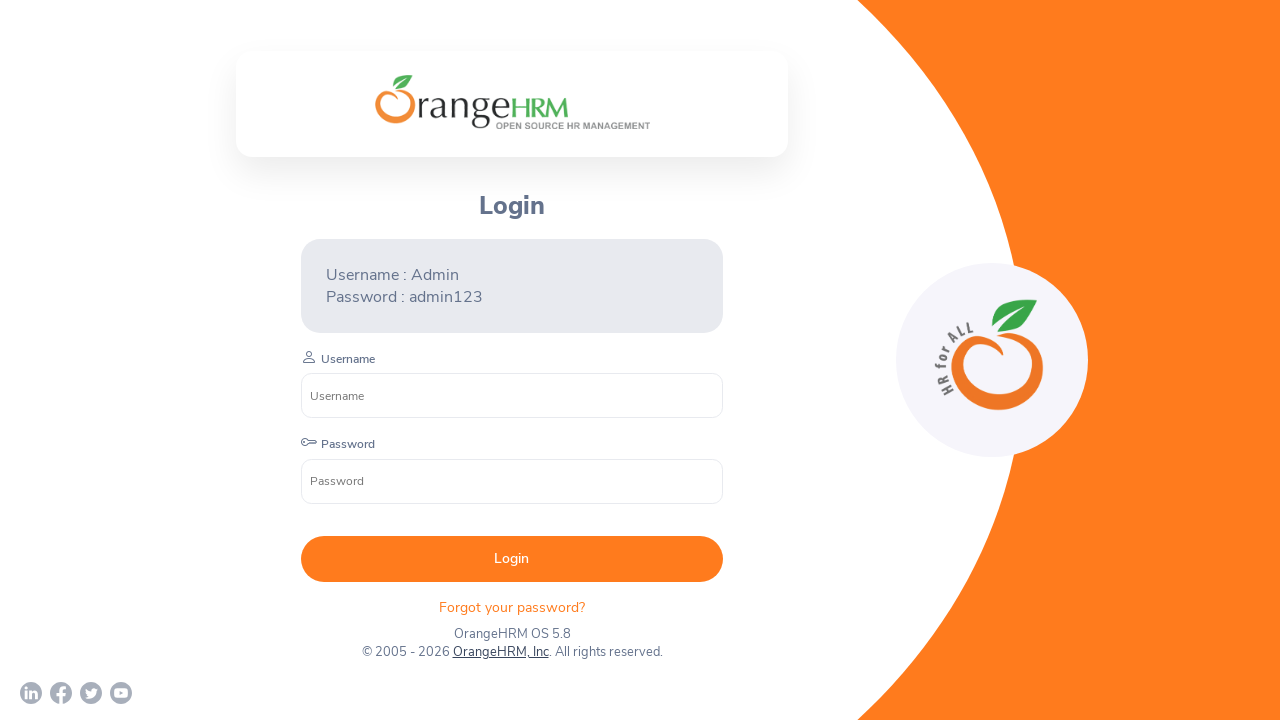

Logged window information - Parent: https://opensource-demo.orangehrmlive.com/web/index.php/auth/login, Child: chrome-error://chromewebdata/
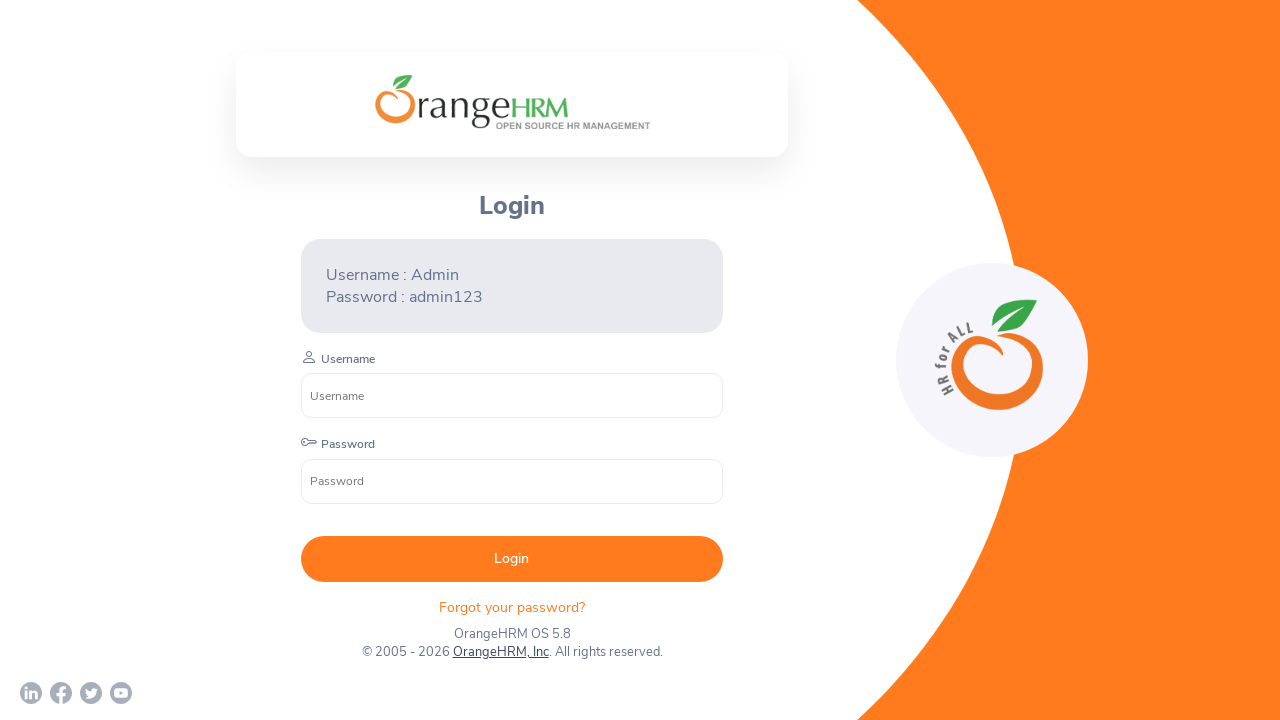

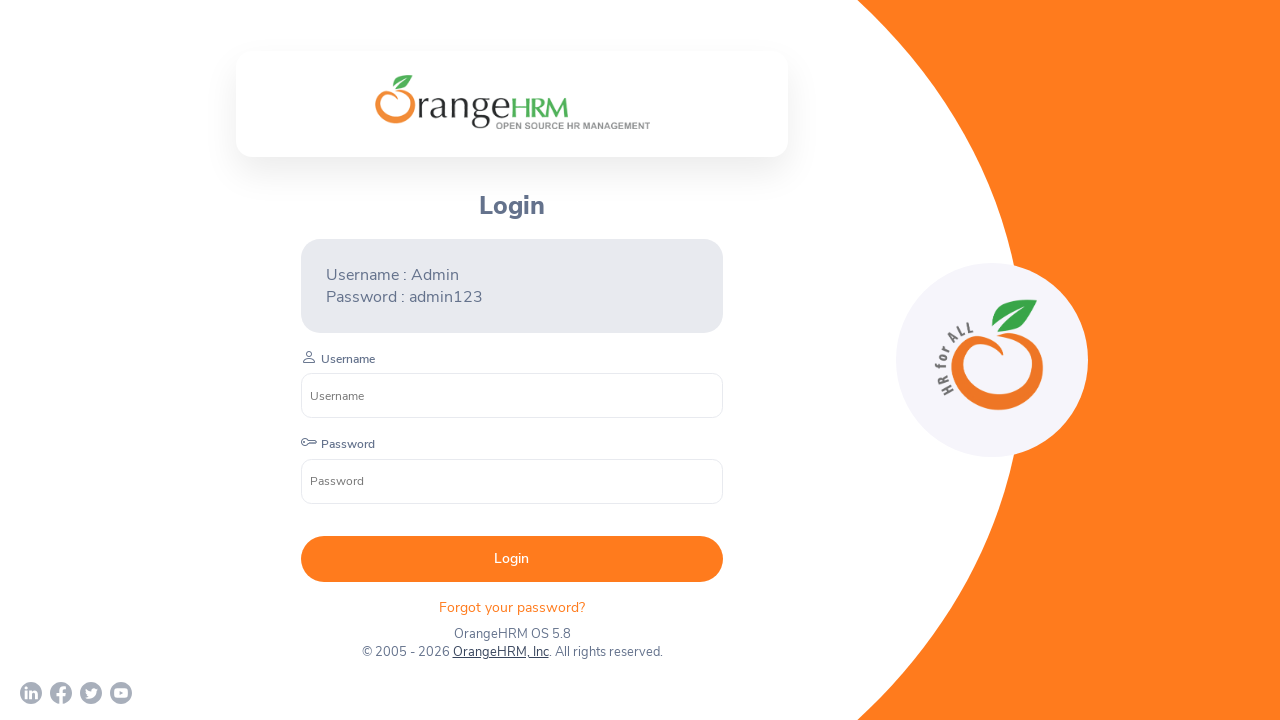